Tests dropdown selection functionality by selecting options from three different dropdown menus using value, index, and visible text selection methods

Starting URL: https://practice.expandtesting.com/dropdown

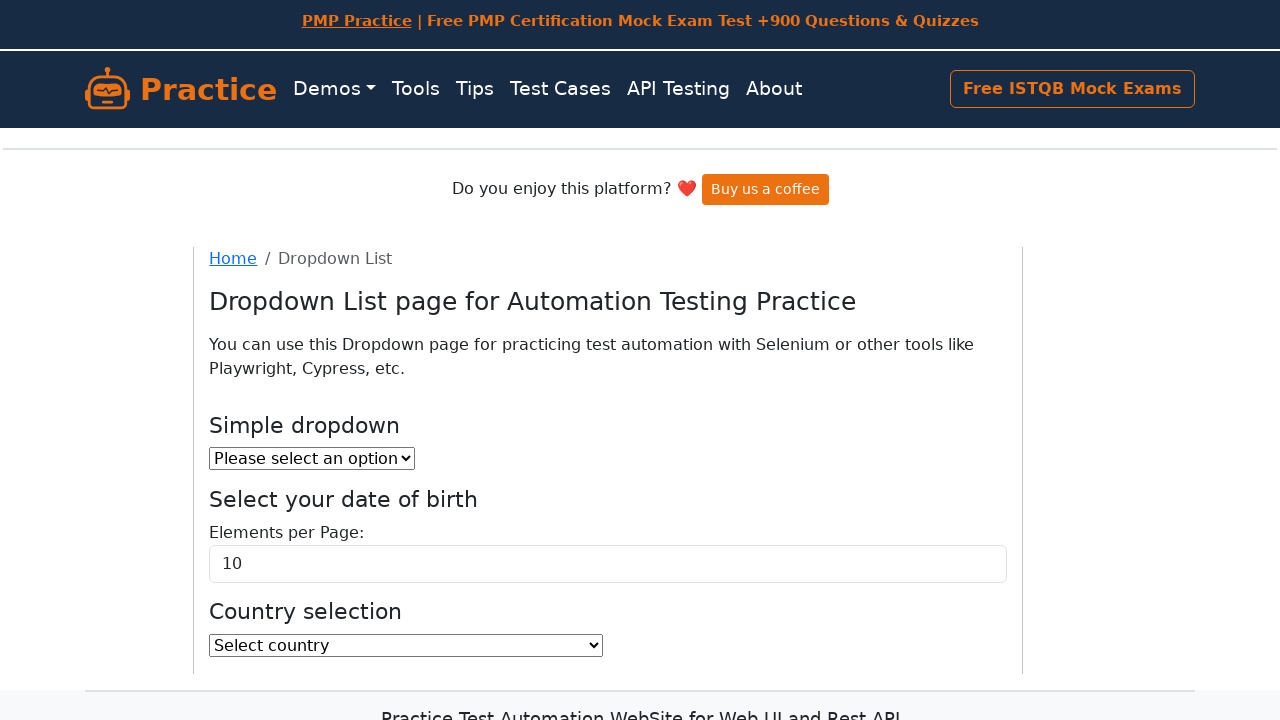

Waited for first dropdown to load
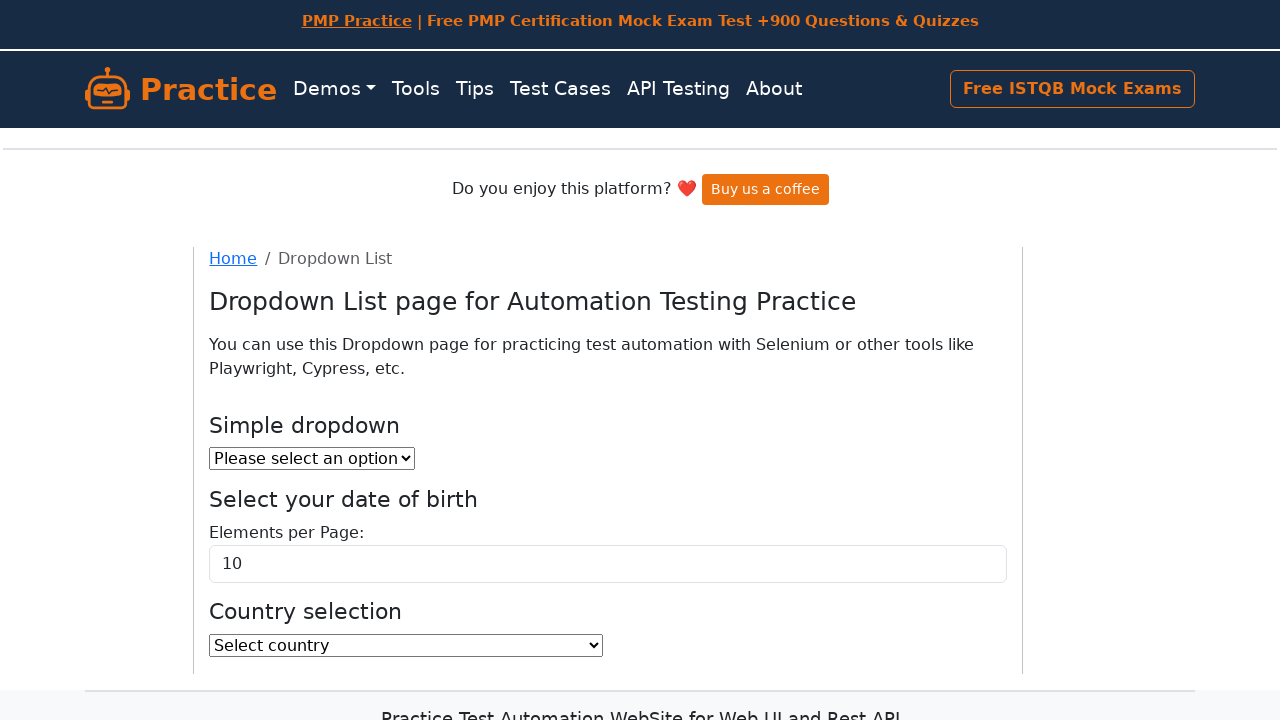

Selected option by value '1' from first dropdown on #dropdown
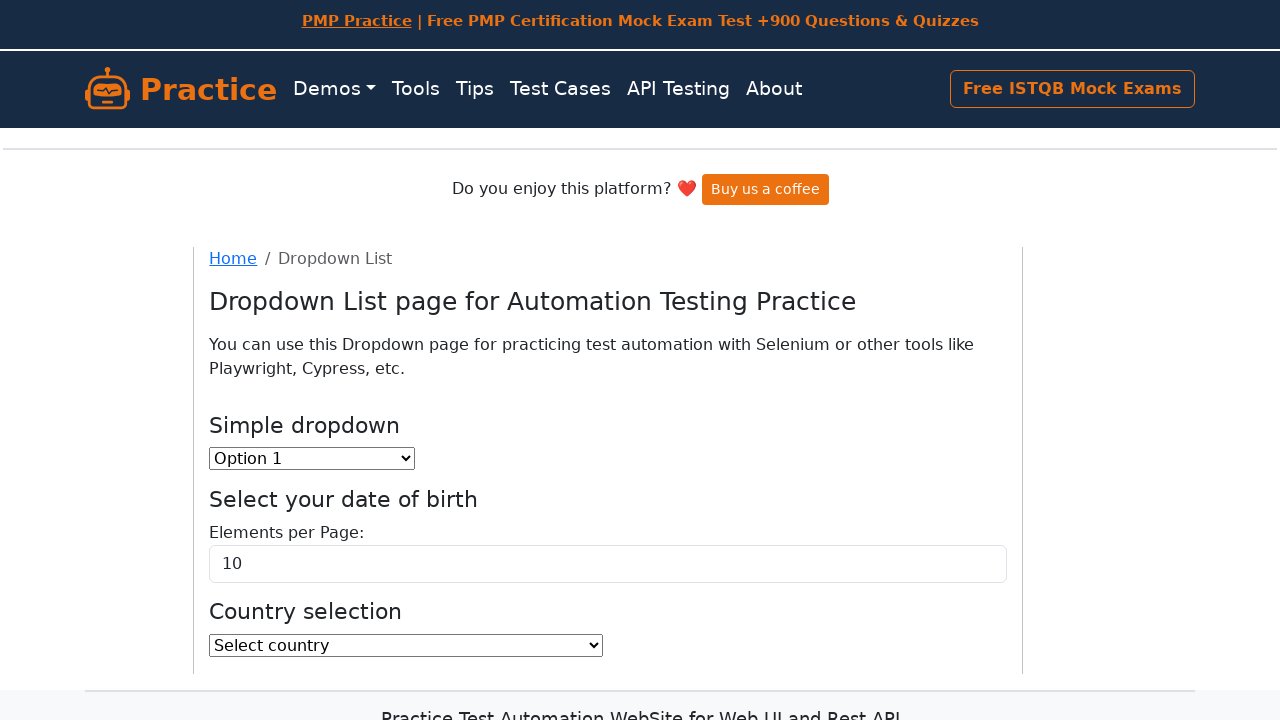

Selected option at index 2 (value '50') from second dropdown on .form-control
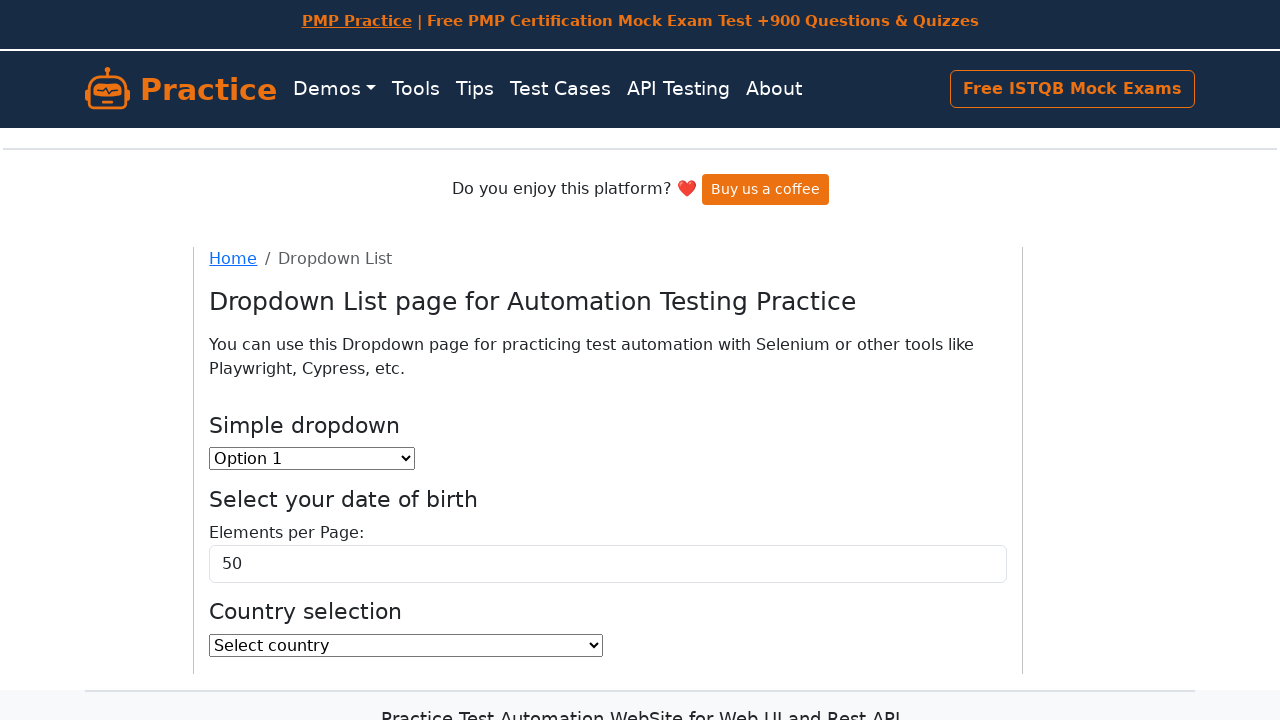

Selected 'India' by visible text from country dropdown on #country
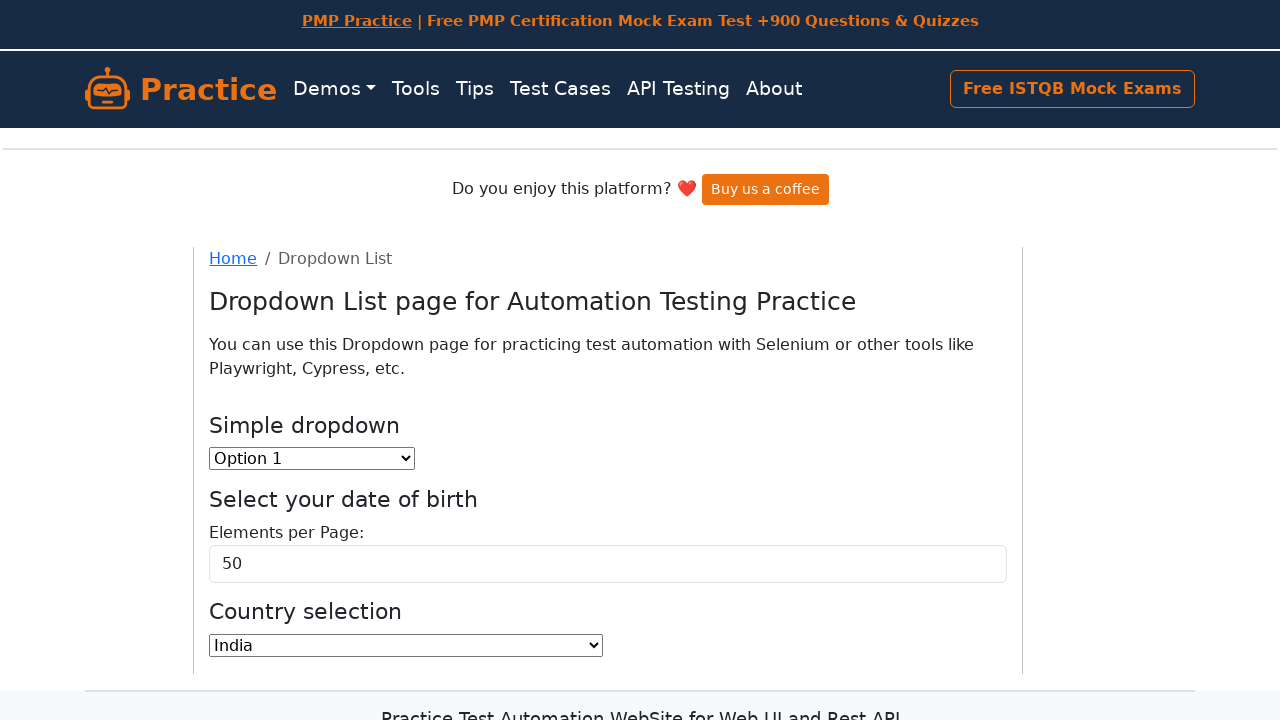

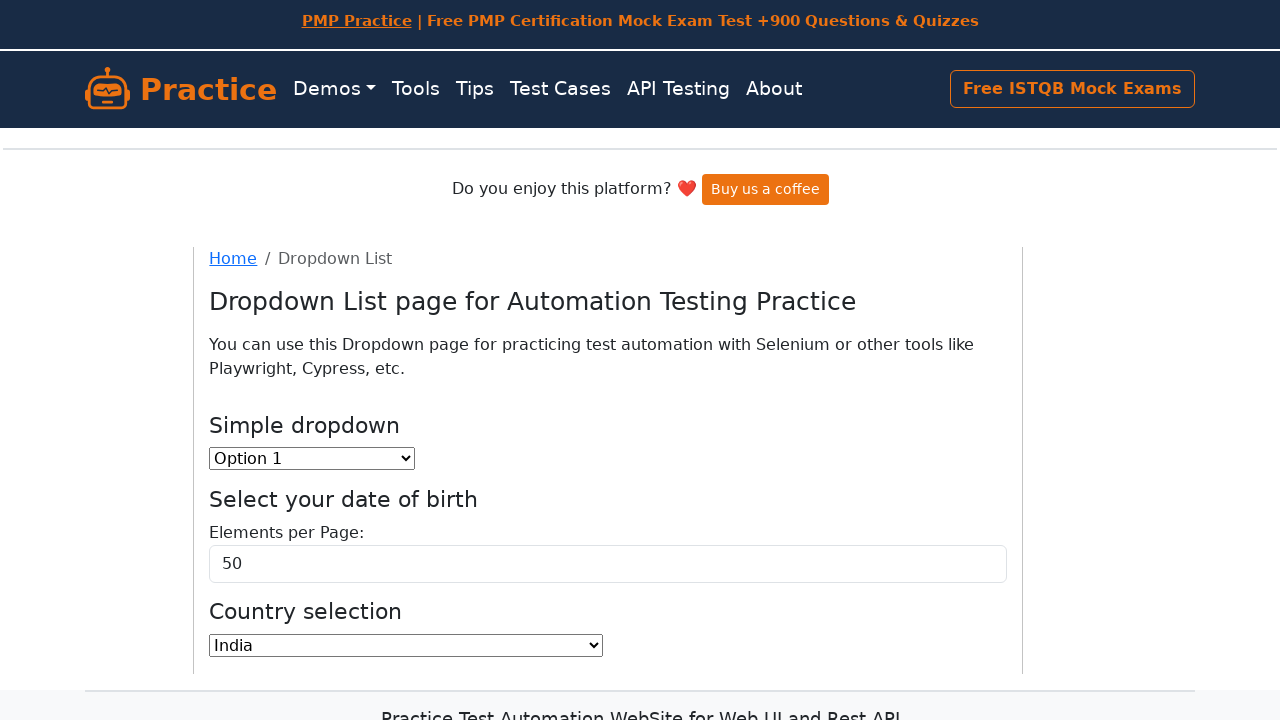